Tests checkbox functionality by verifying initial state, clicking a checkbox, and confirming the selection state changes

Starting URL: https://rahulshettyacademy.com/dropdownsPractise/

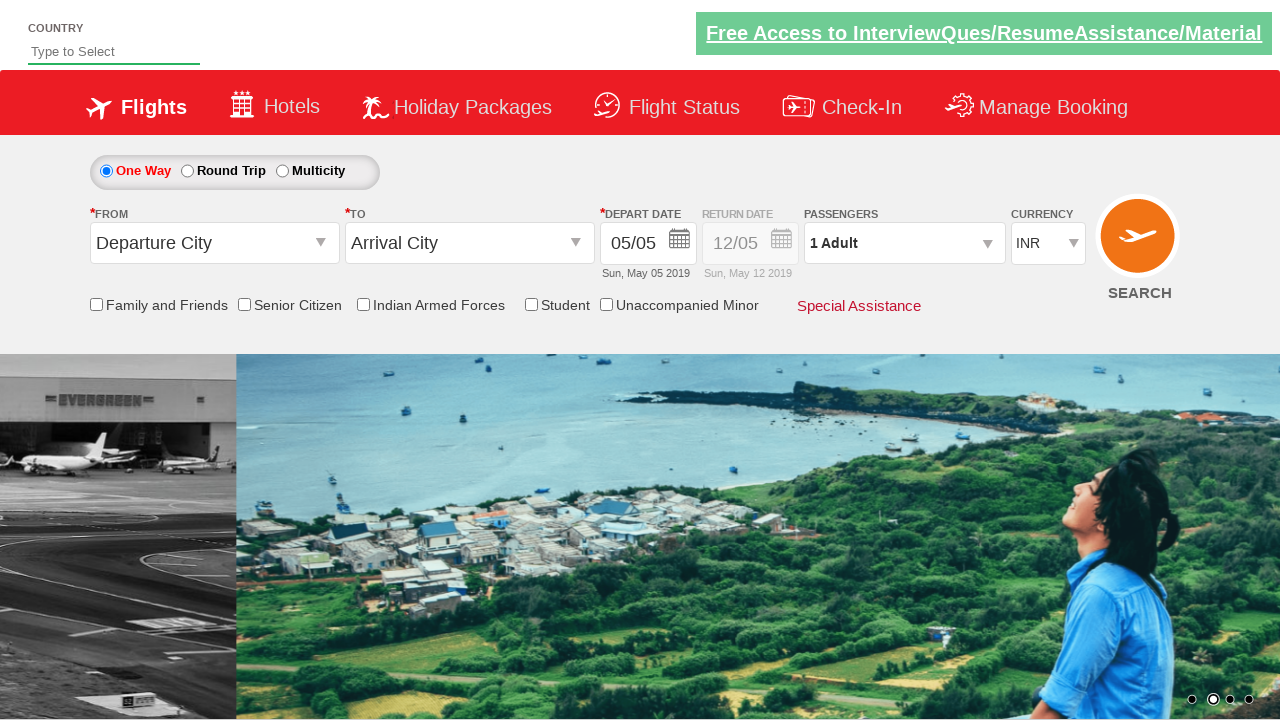

Verified that checkbox is initially not selected
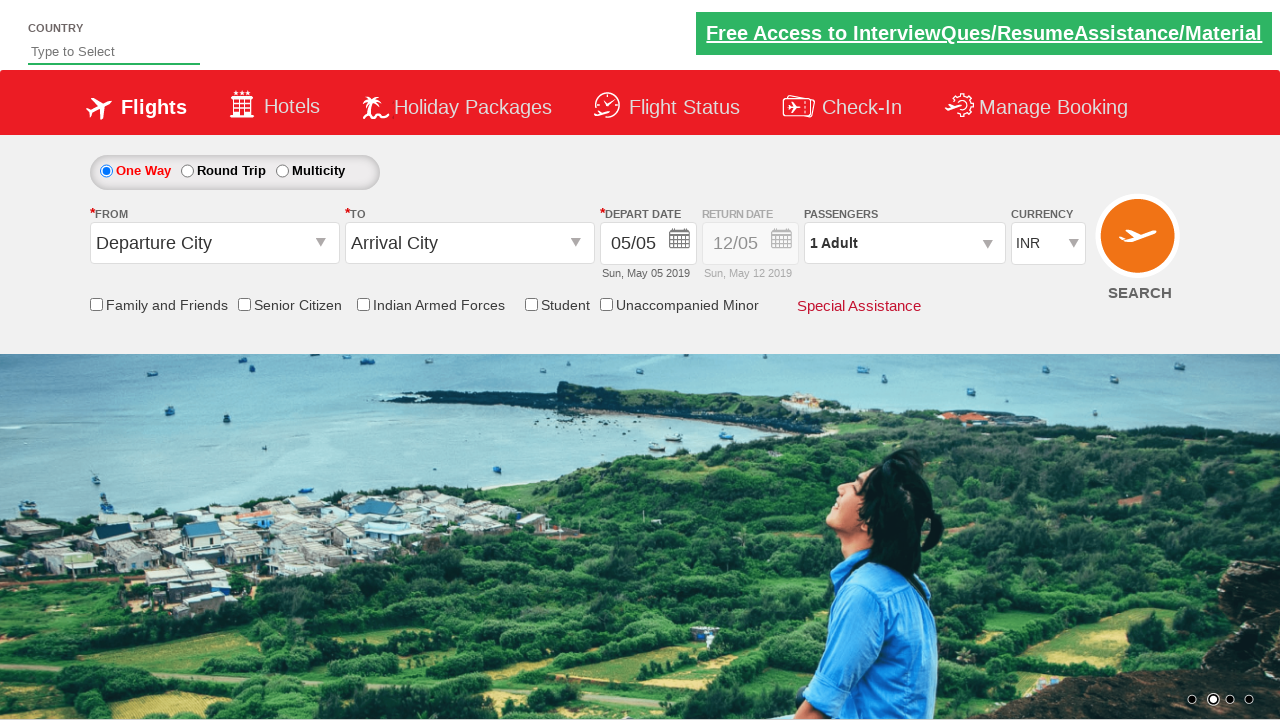

Clicked the checkbox to select it at (96, 304) on input[id*='friendsandfamily']
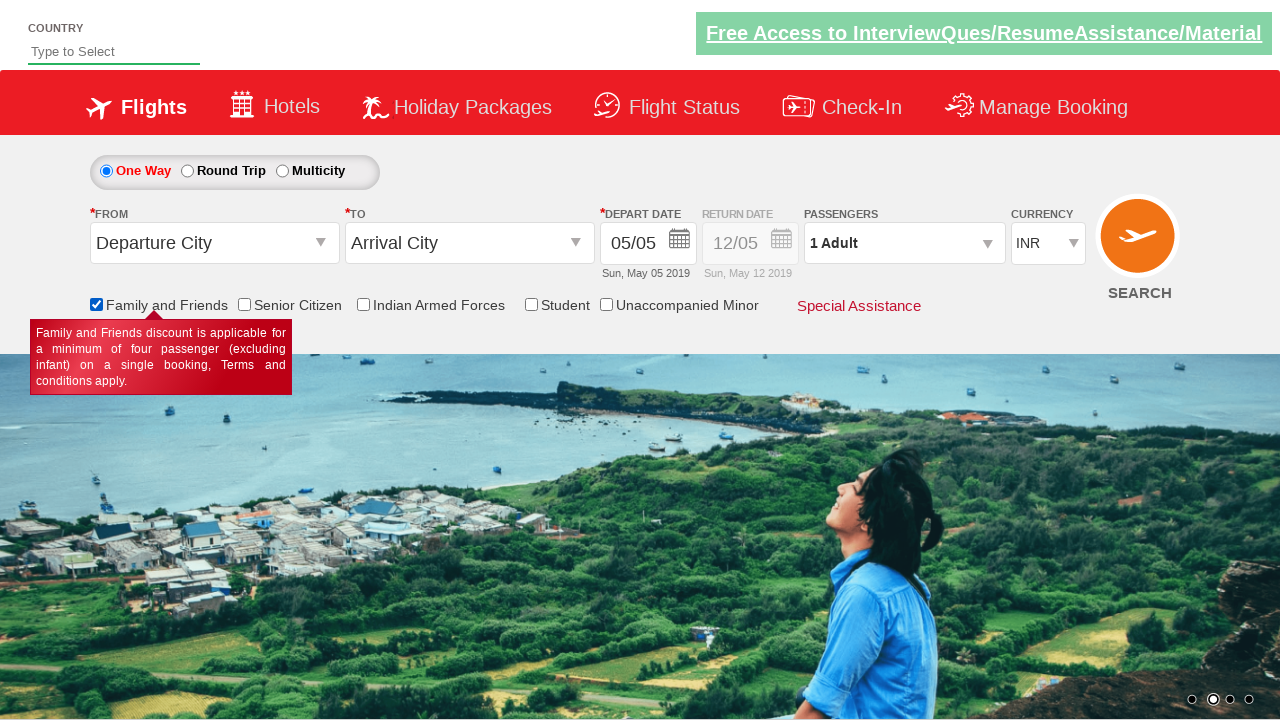

Verified that checkbox is now selected after clicking
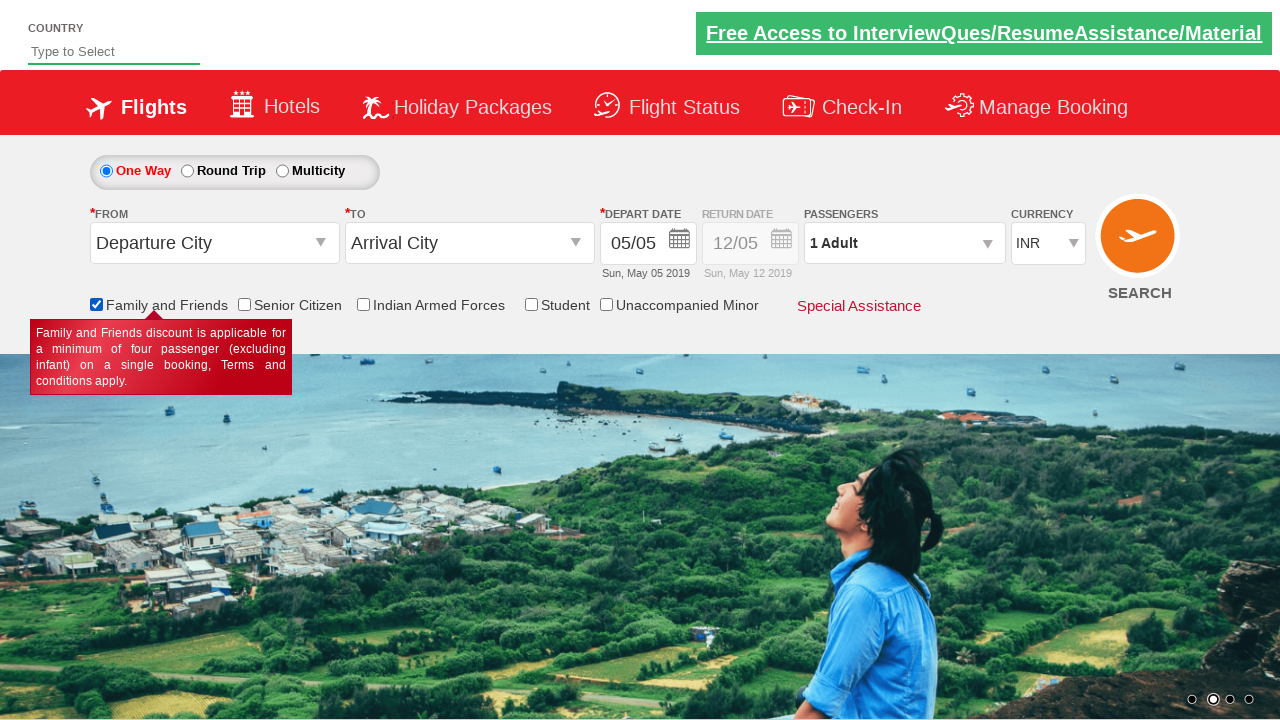

Verified that total number of checkboxes on the page is 6
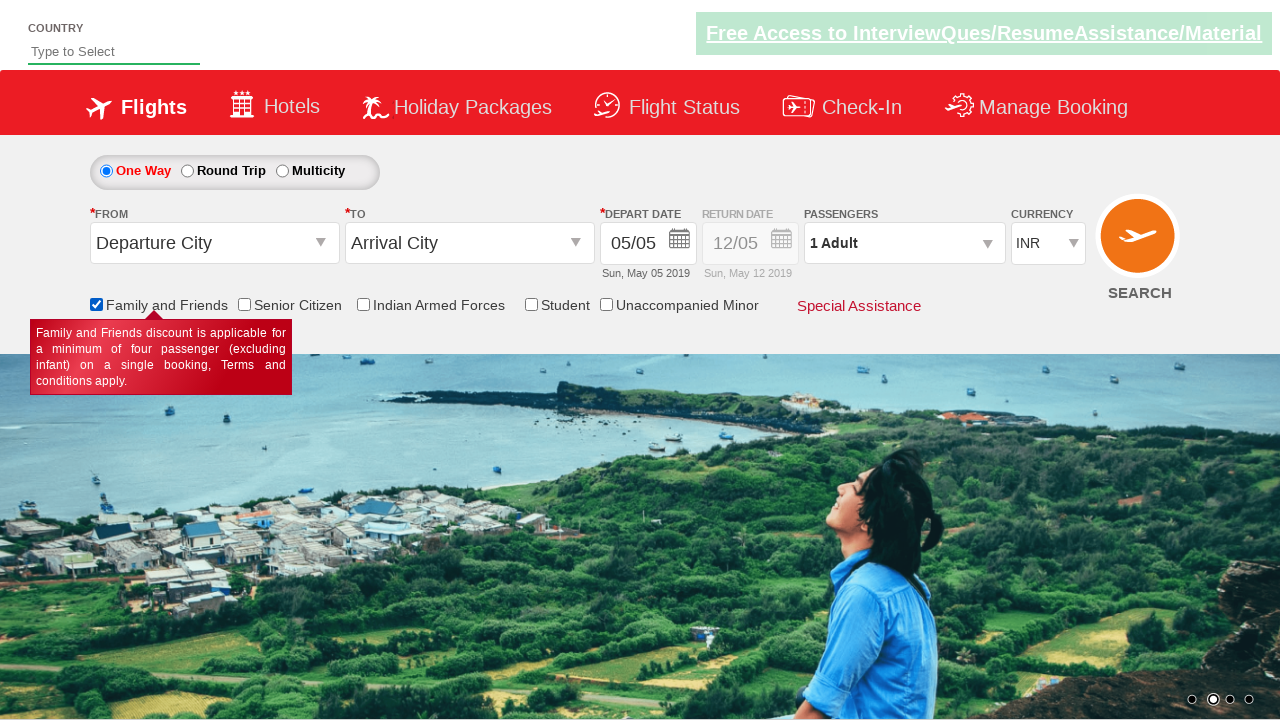

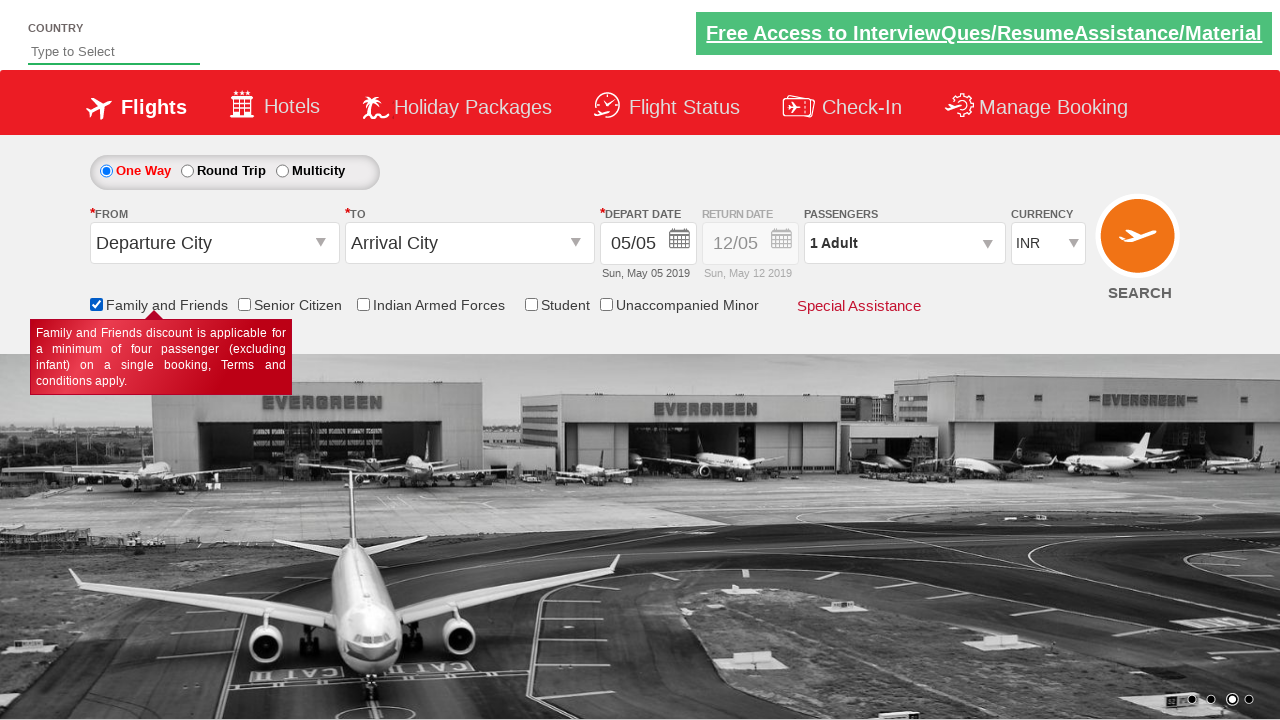